Tests custom dropdown selection functionality on JQuery UI demo page by selecting various options from multiple dropdown menus (speed, files, number, and salutation dropdowns).

Starting URL: https://jqueryui.com/resources/demos/selectmenu/default.html

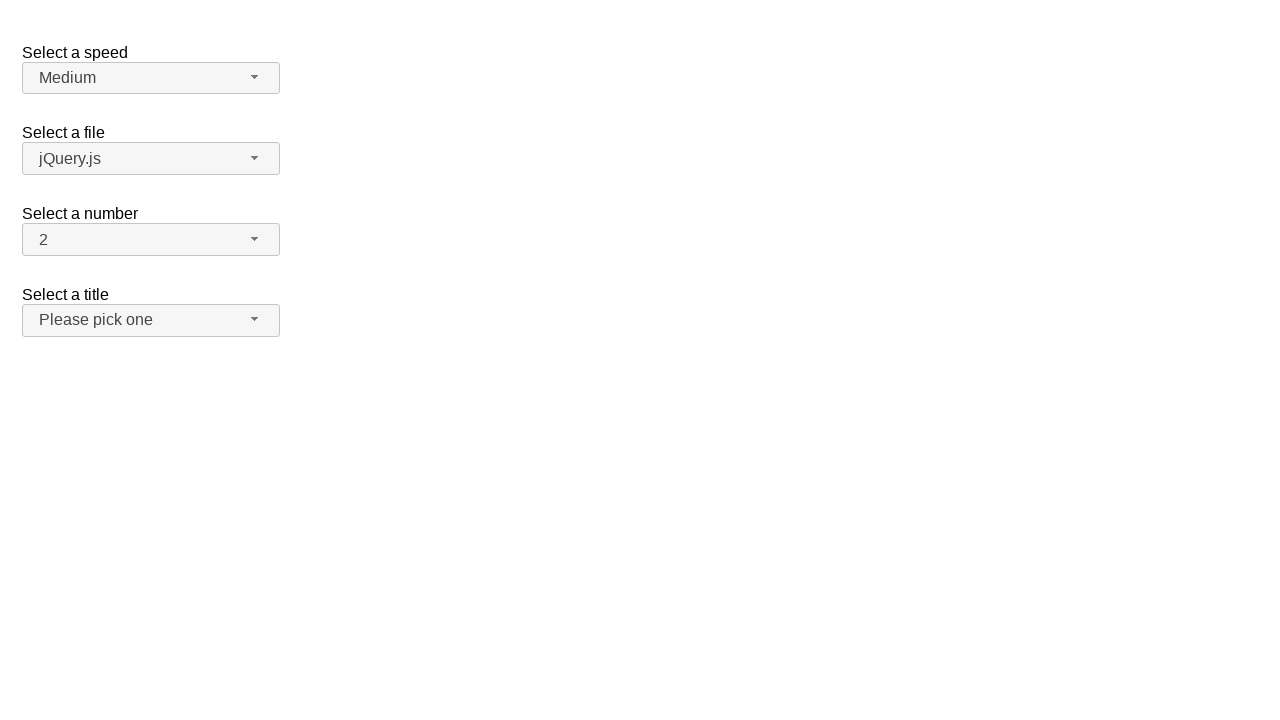

Clicked speed dropdown button at (151, 78) on span#speed-button
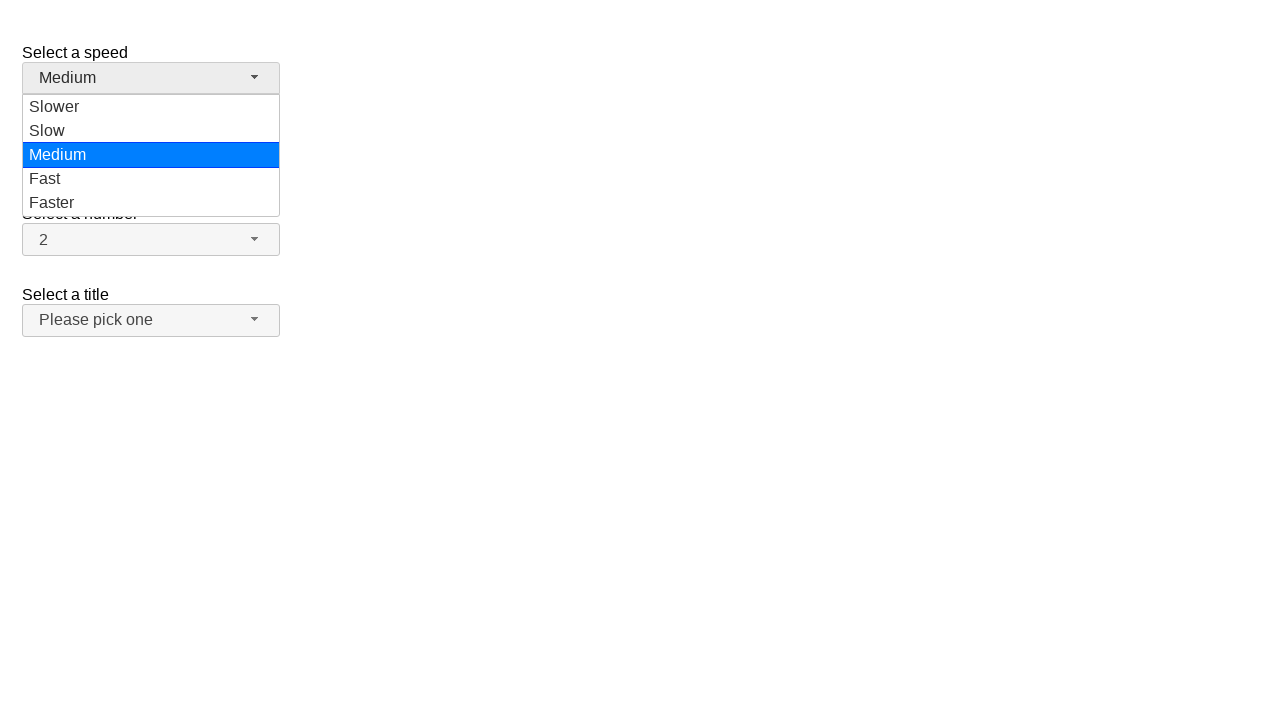

Speed dropdown menu loaded
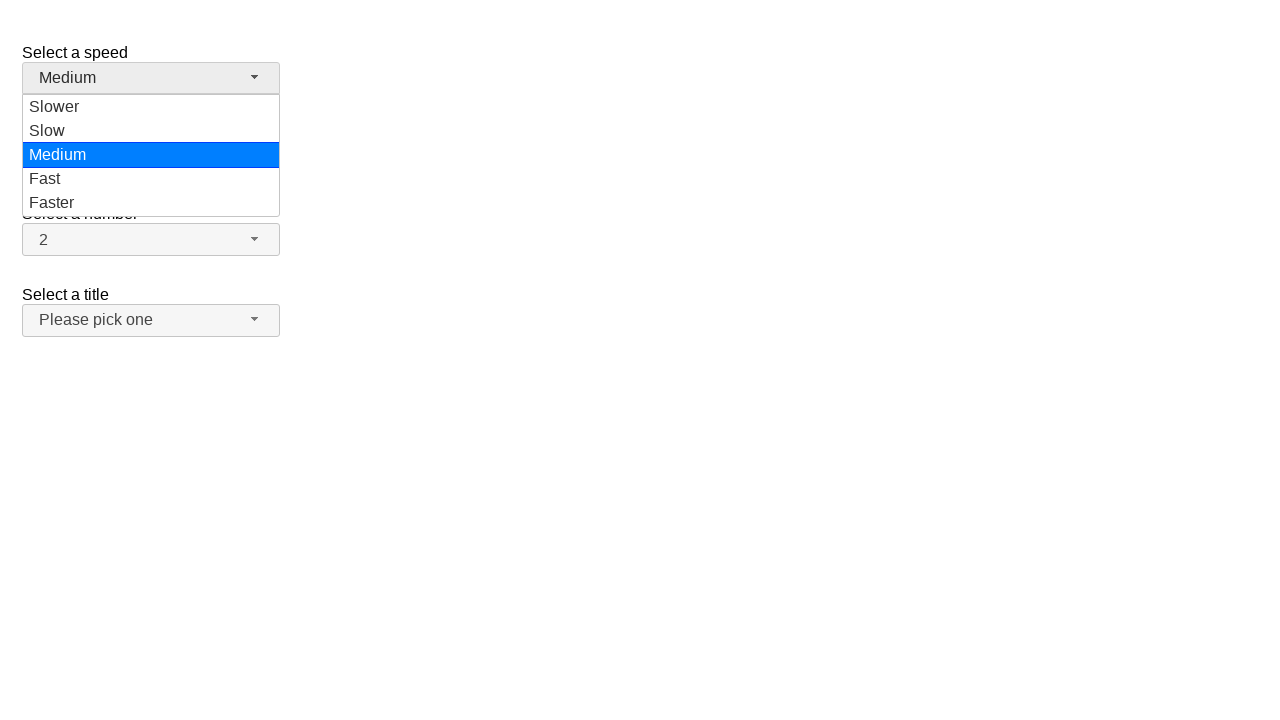

Selected 'Faster' from speed dropdown at (151, 203) on ul#speed-menu div:has-text('Faster')
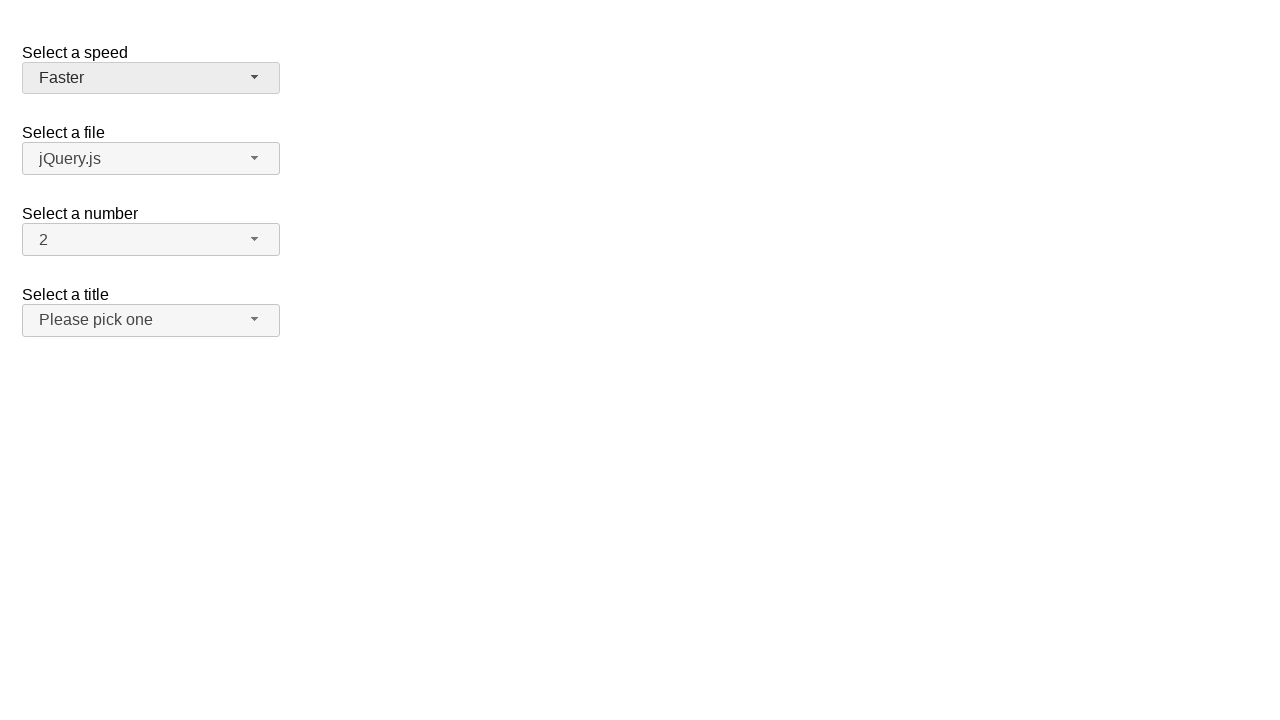

Clicked files dropdown button at (151, 159) on span#files-button
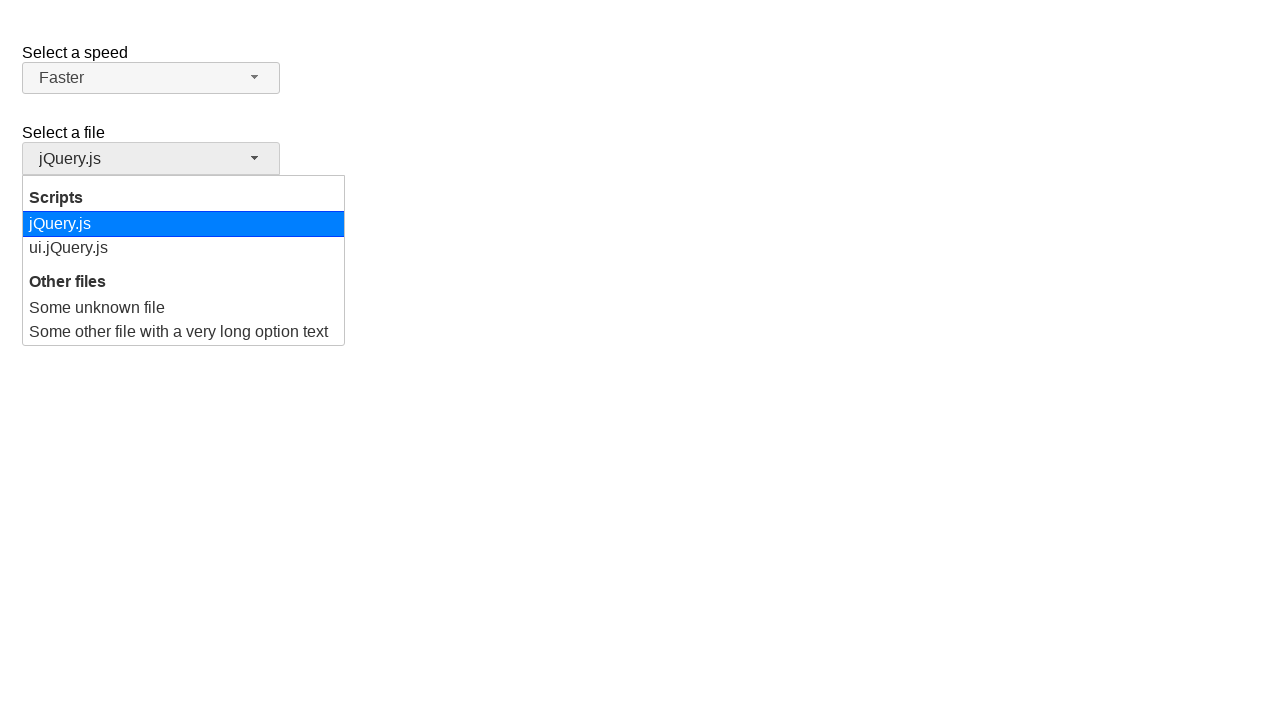

Files dropdown menu loaded
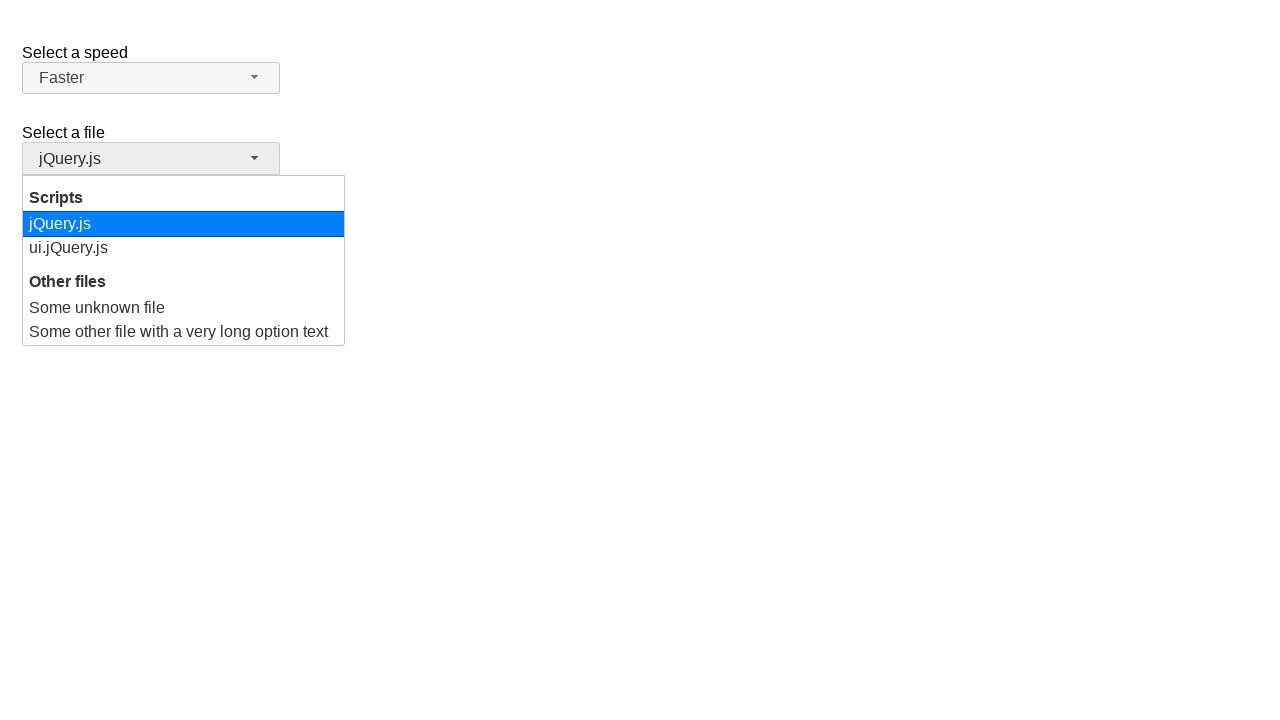

Selected 'ui.jQuery.js' from files dropdown at (184, 248) on ul#files-menu div:has-text('ui.jQuery.js')
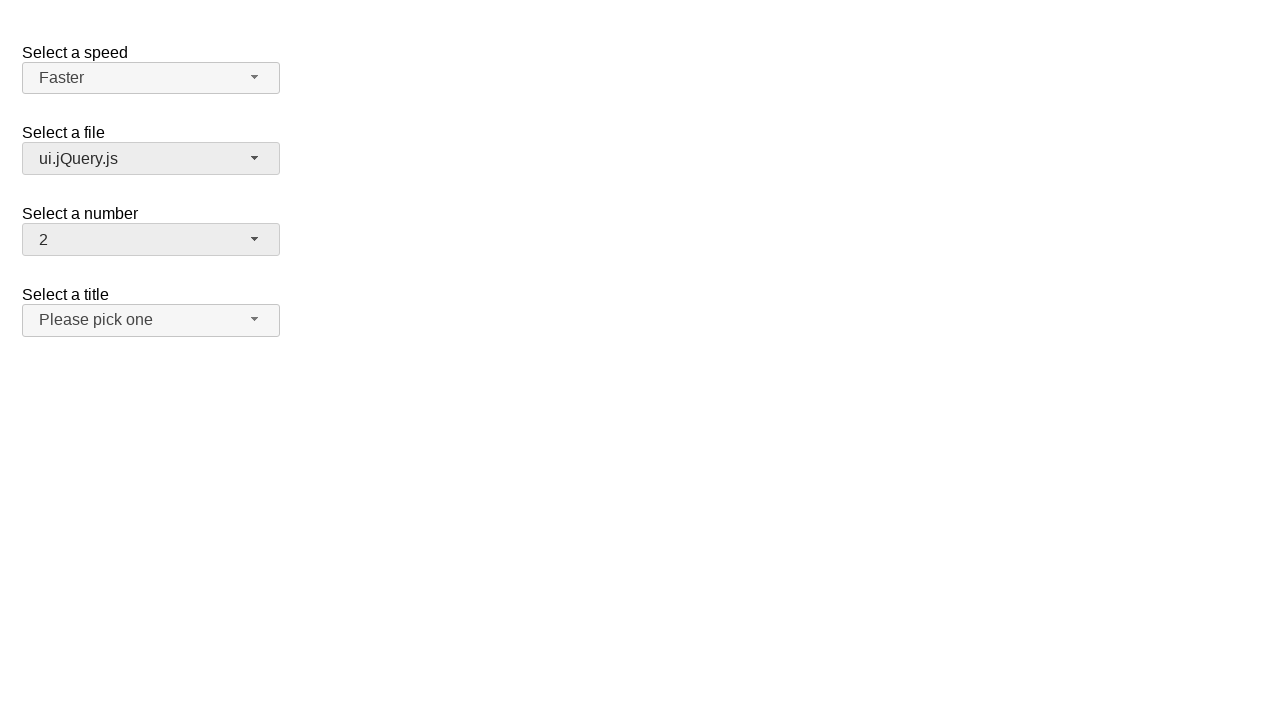

Clicked number dropdown button at (151, 240) on span#number-button
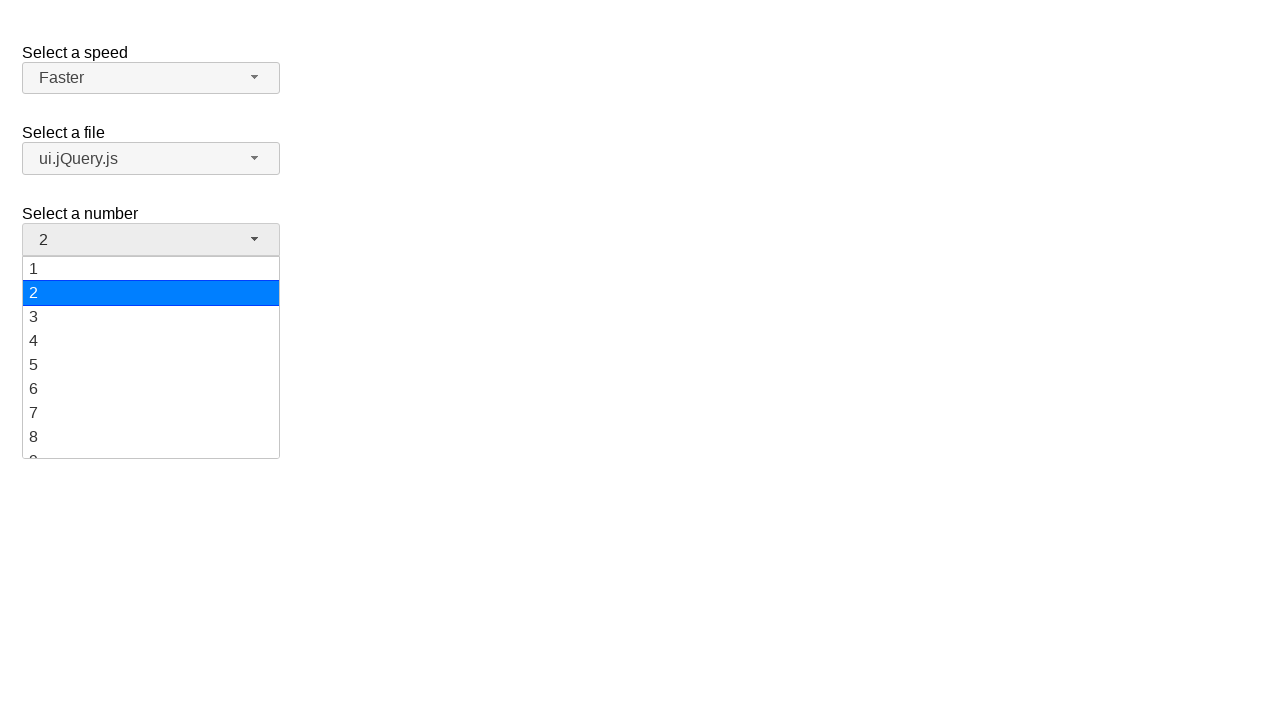

Number dropdown menu loaded
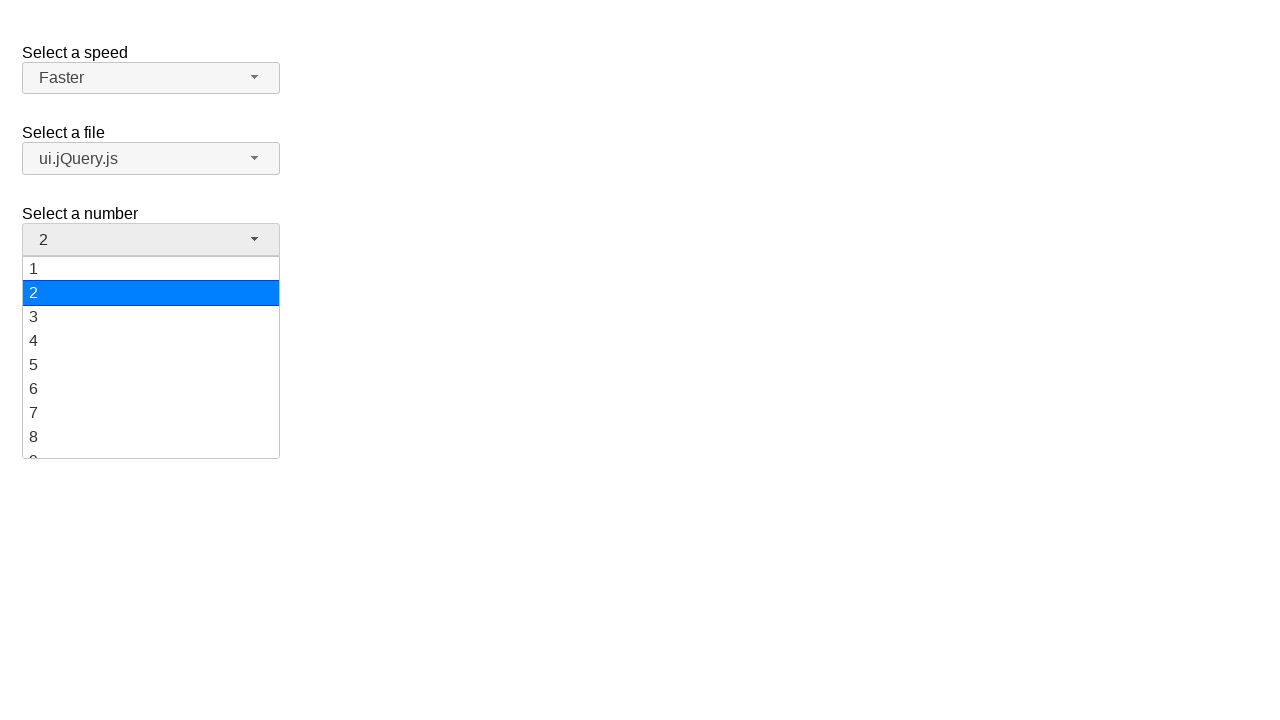

Selected '15' from number dropdown at (151, 357) on ul#number-menu div:has-text('15')
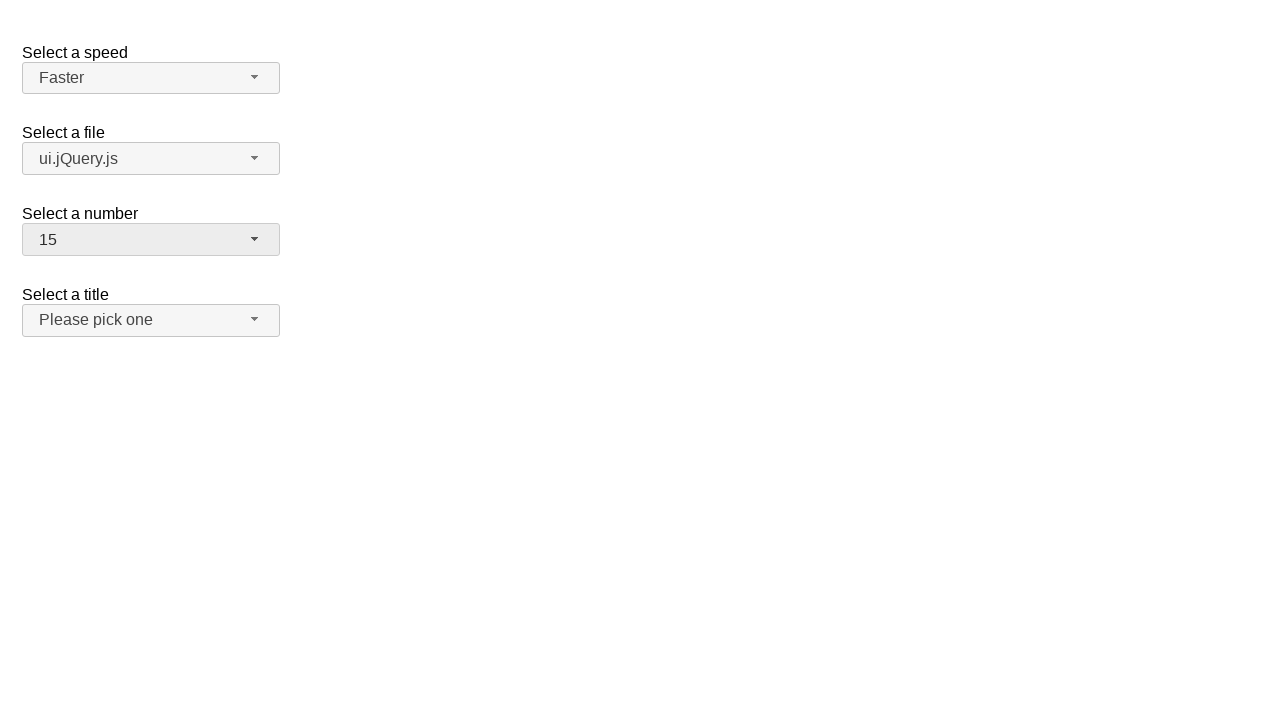

Clicked salutation dropdown button at (151, 320) on span#salutation-button
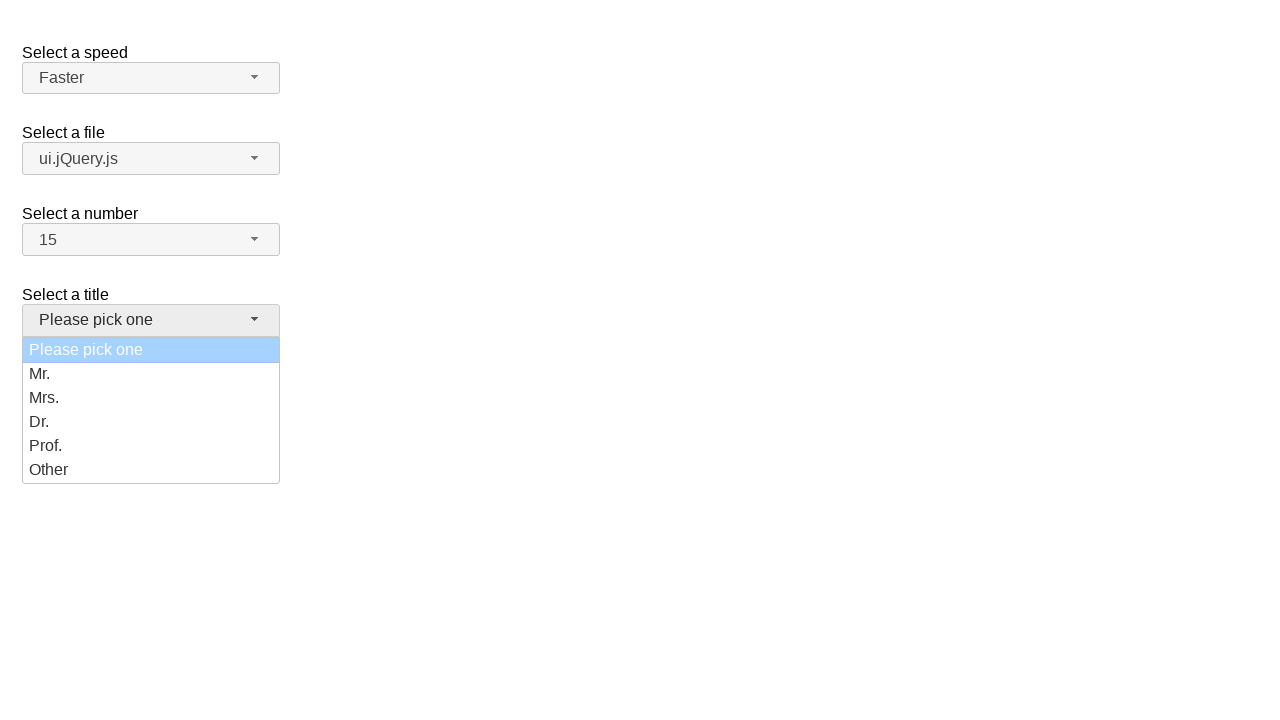

Salutation dropdown menu loaded
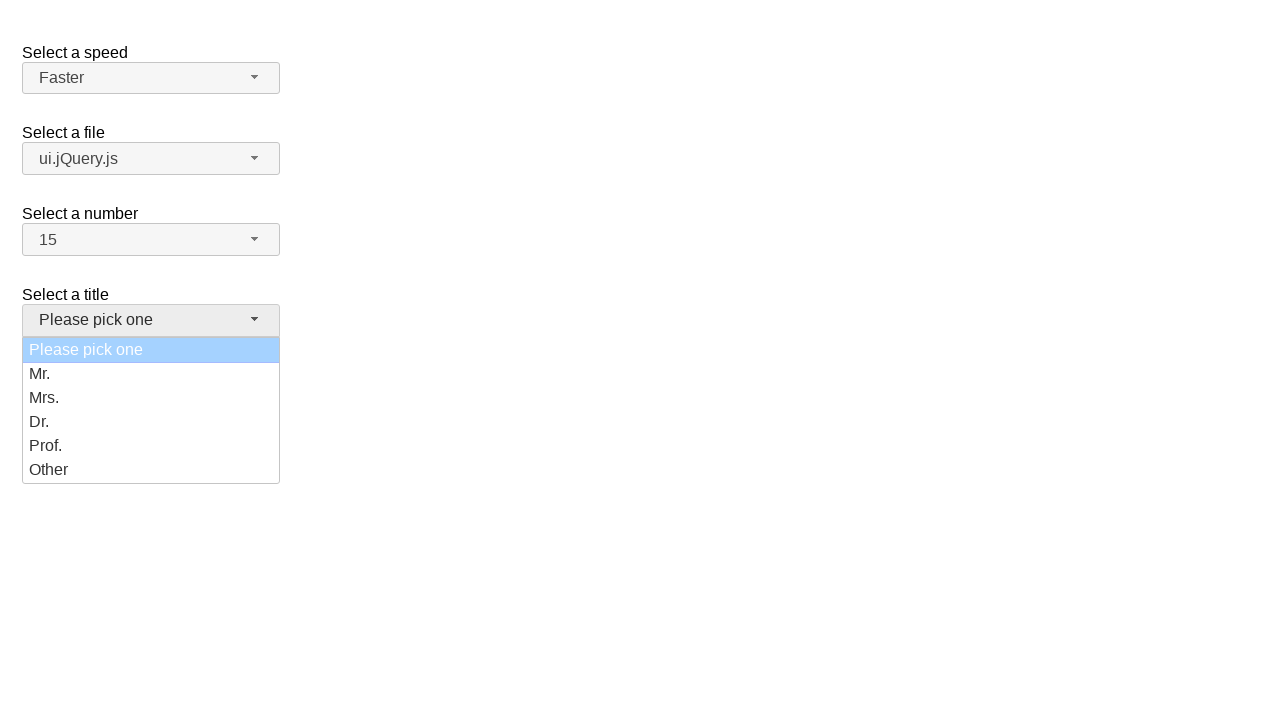

Selected 'Dr.' from salutation dropdown at (151, 422) on ul#salutation-menu div:has-text('Dr.')
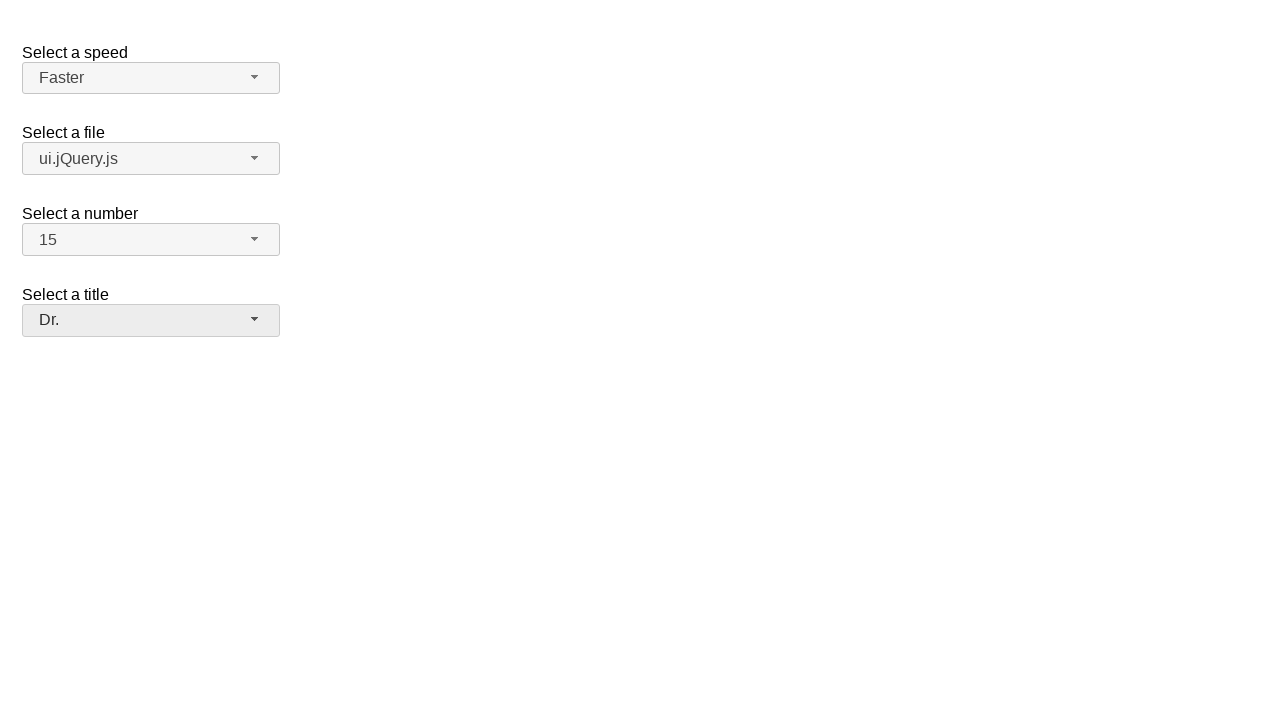

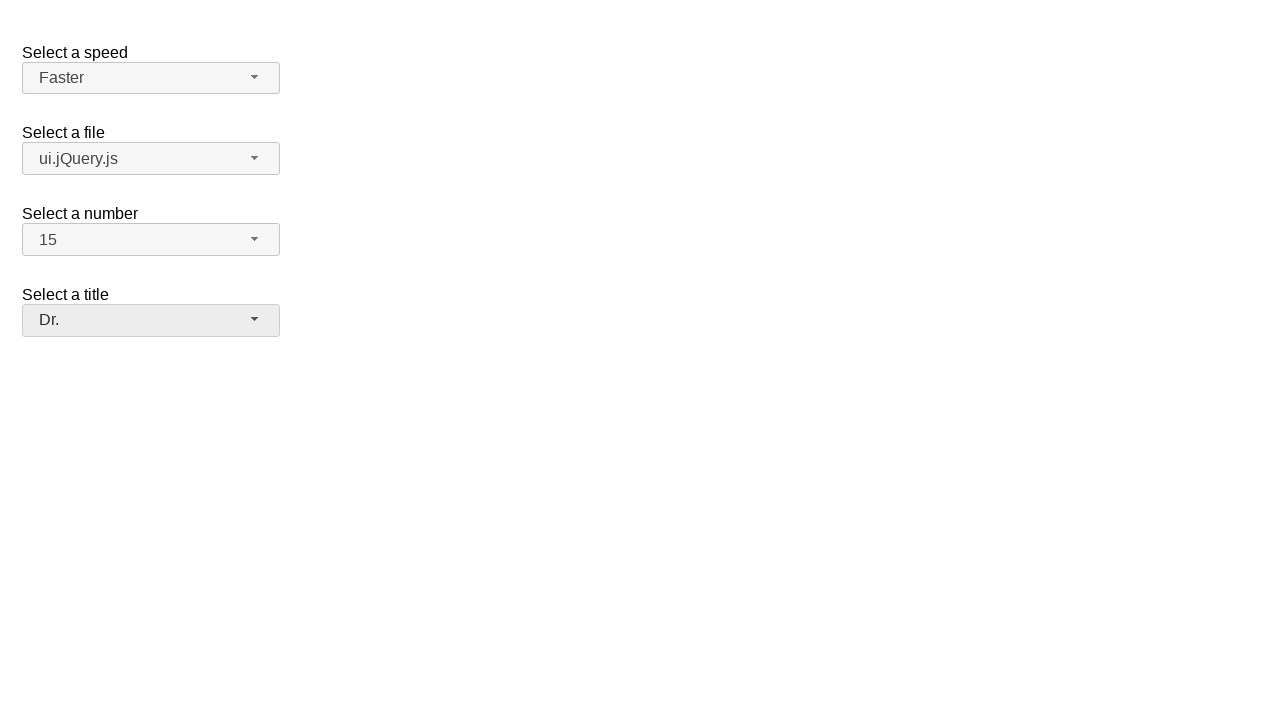